Tests dropdown selection functionality on OrangeHRM free trial form by selecting country values using different methods

Starting URL: https://www.orangehrm.com/en/30-day-free-trial

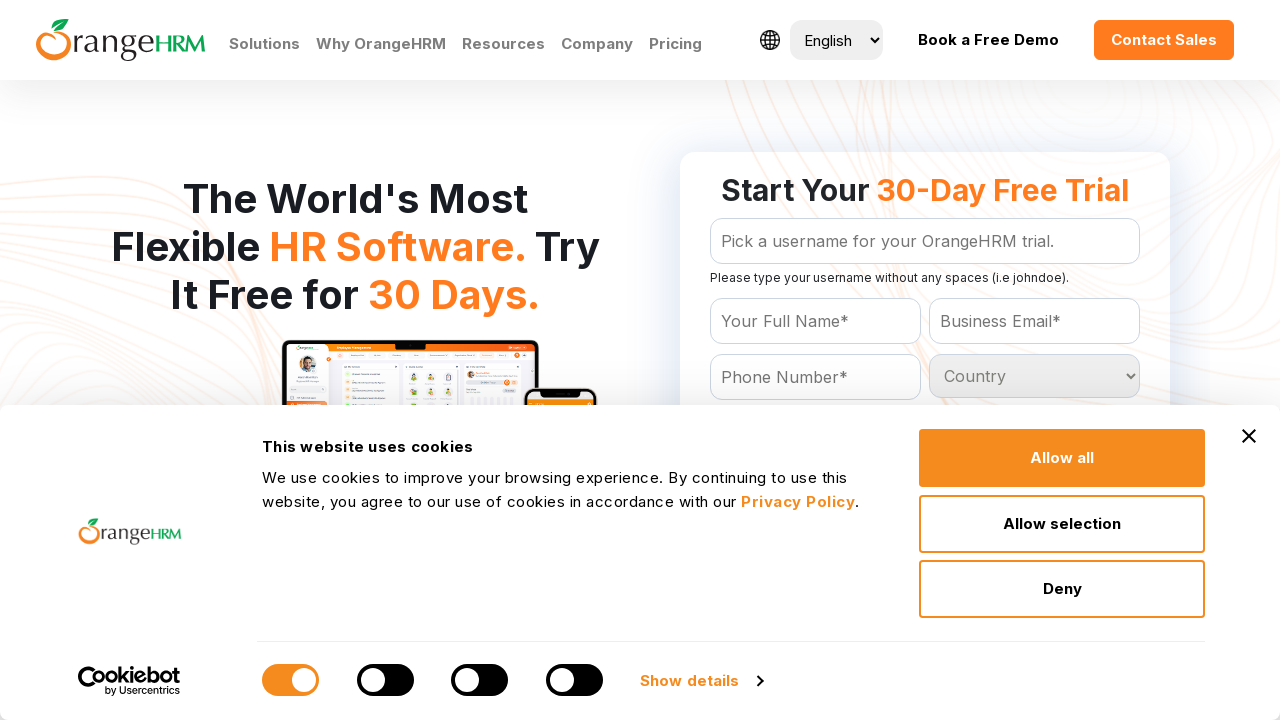

Selected country dropdown option by index 10 on #Form_getForm_Country
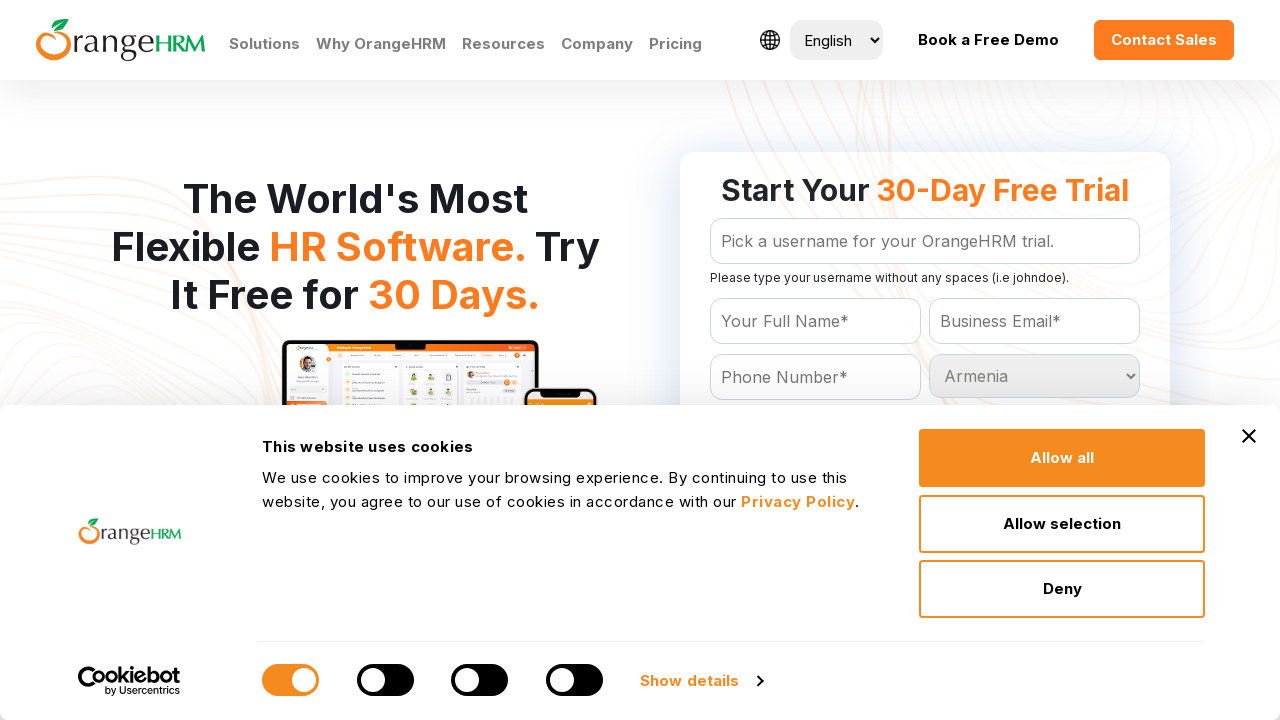

Waited 2 seconds before next selection
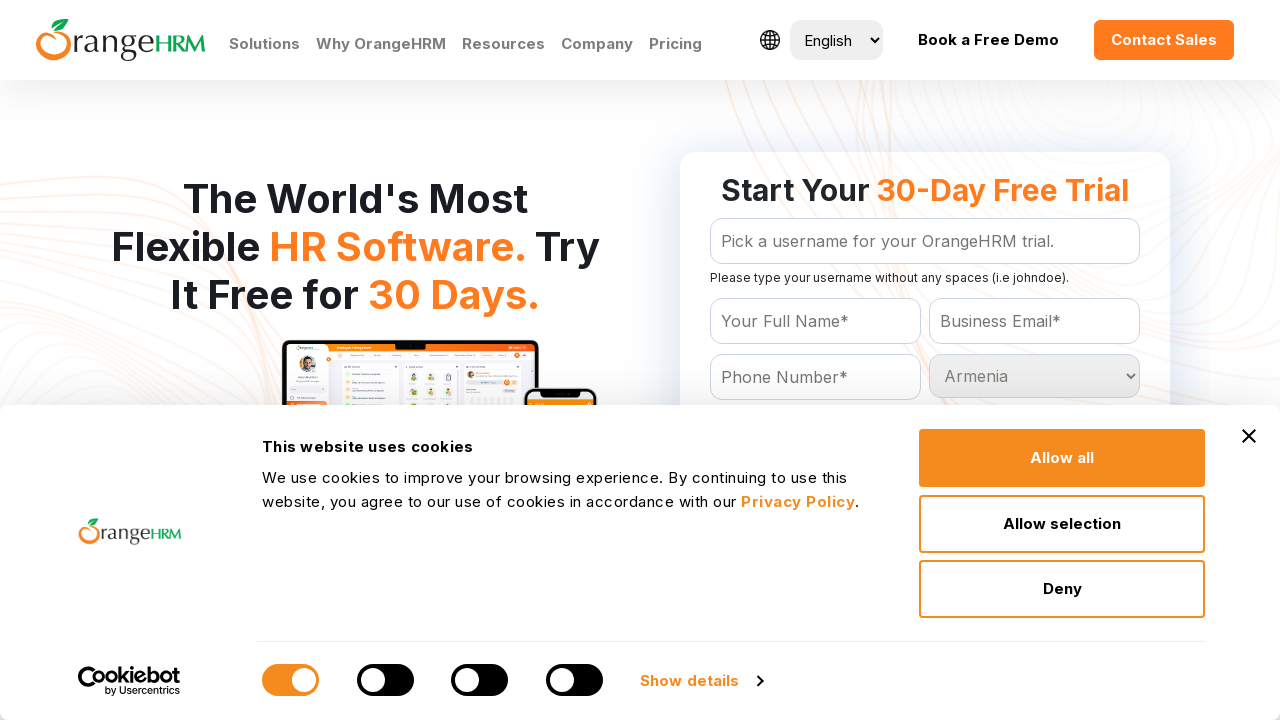

Selected Belgium from country dropdown by value attribute on #Form_getForm_Country
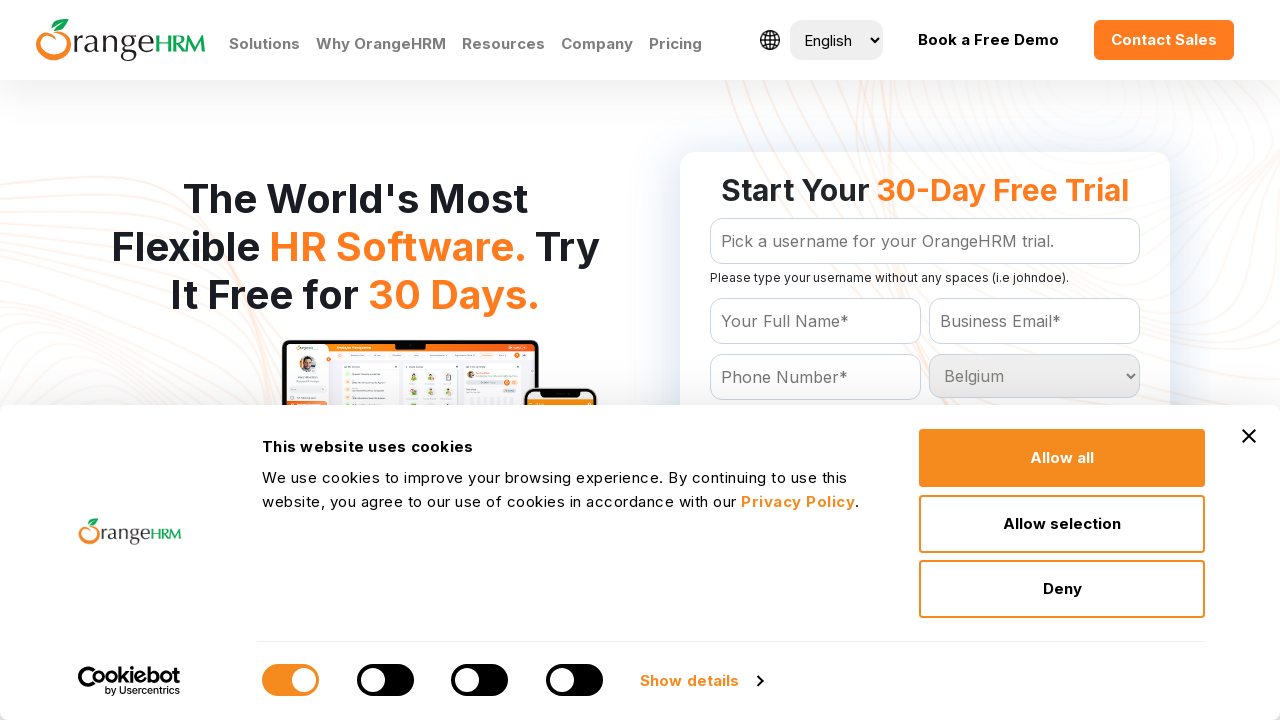

Waited 2 seconds before next selection
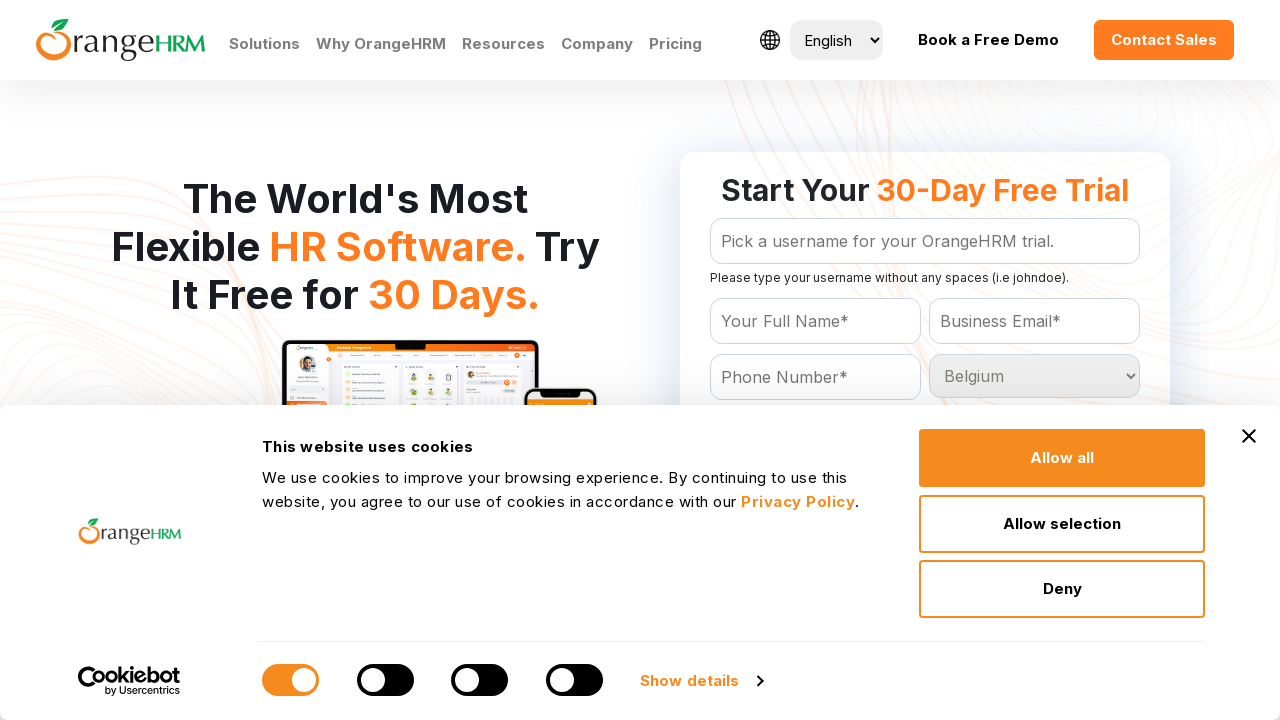

Selected India from country dropdown by visible text label on #Form_getForm_Country
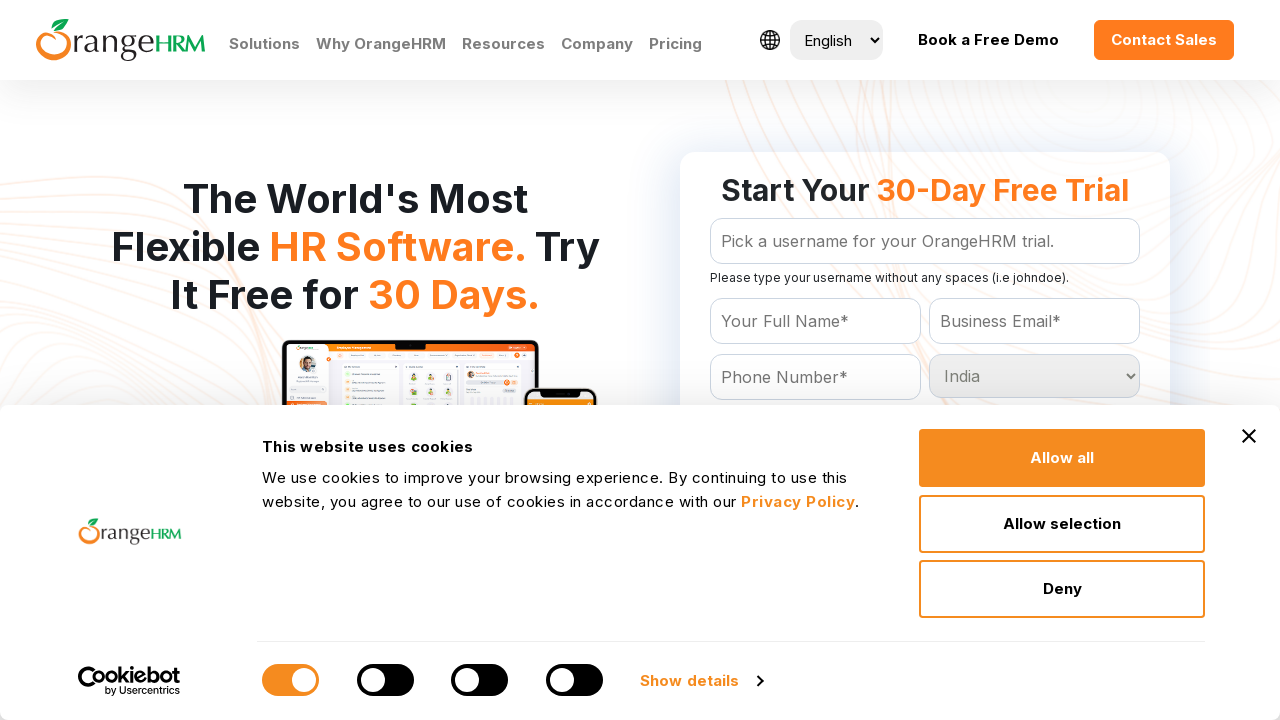

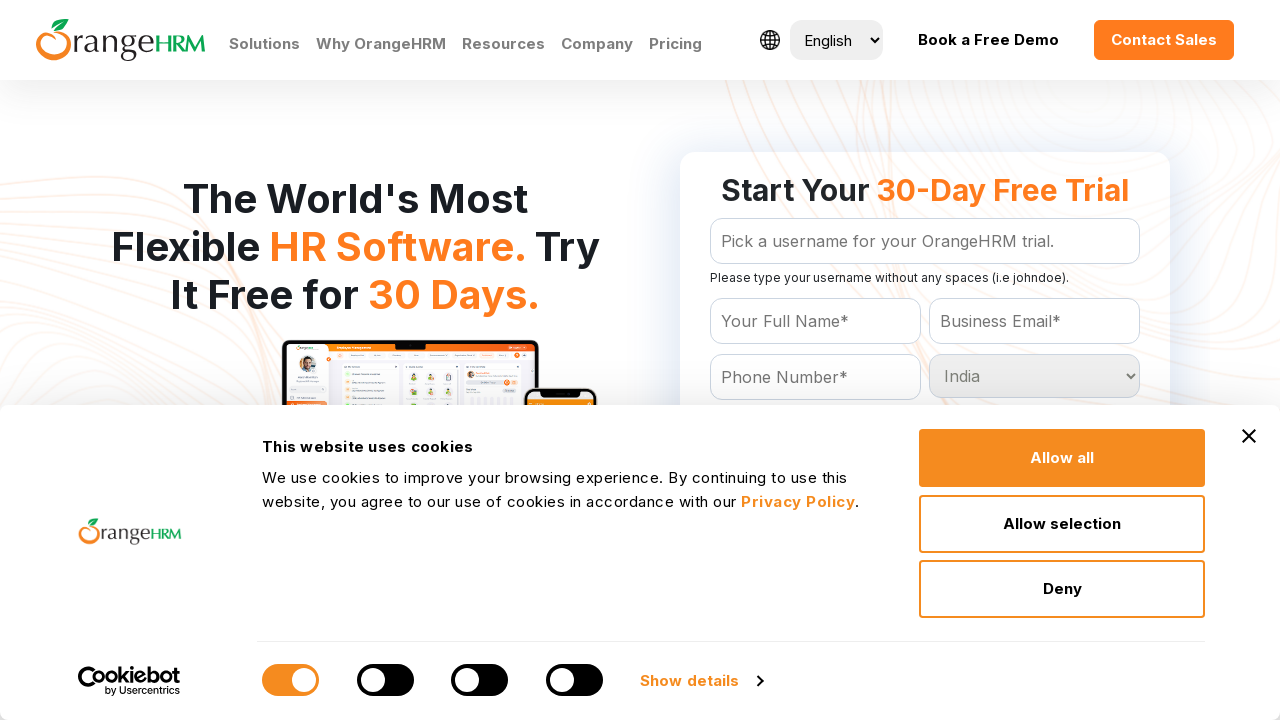